Tests editing a todo item by double-clicking, changing the text, and pressing Enter

Starting URL: https://demo.playwright.dev/todomvc

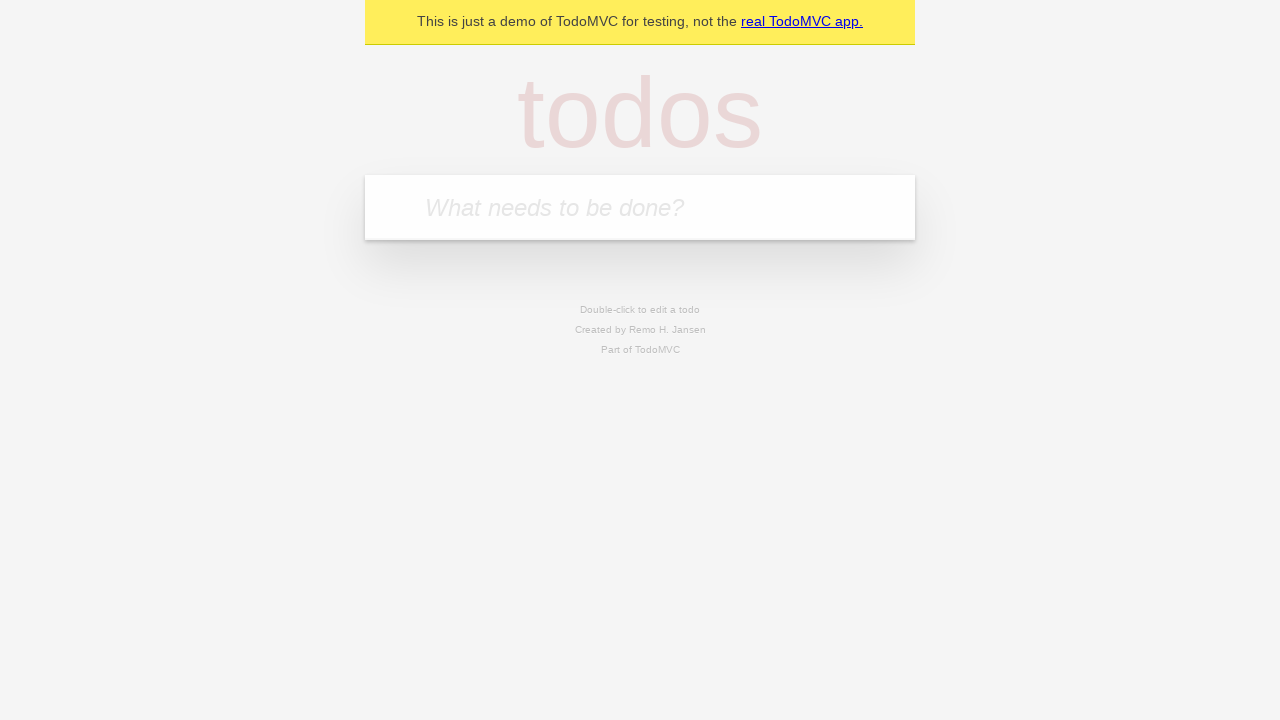

Filled new todo field with 'buy some cheese' on internal:attr=[placeholder="What needs to be done?"i]
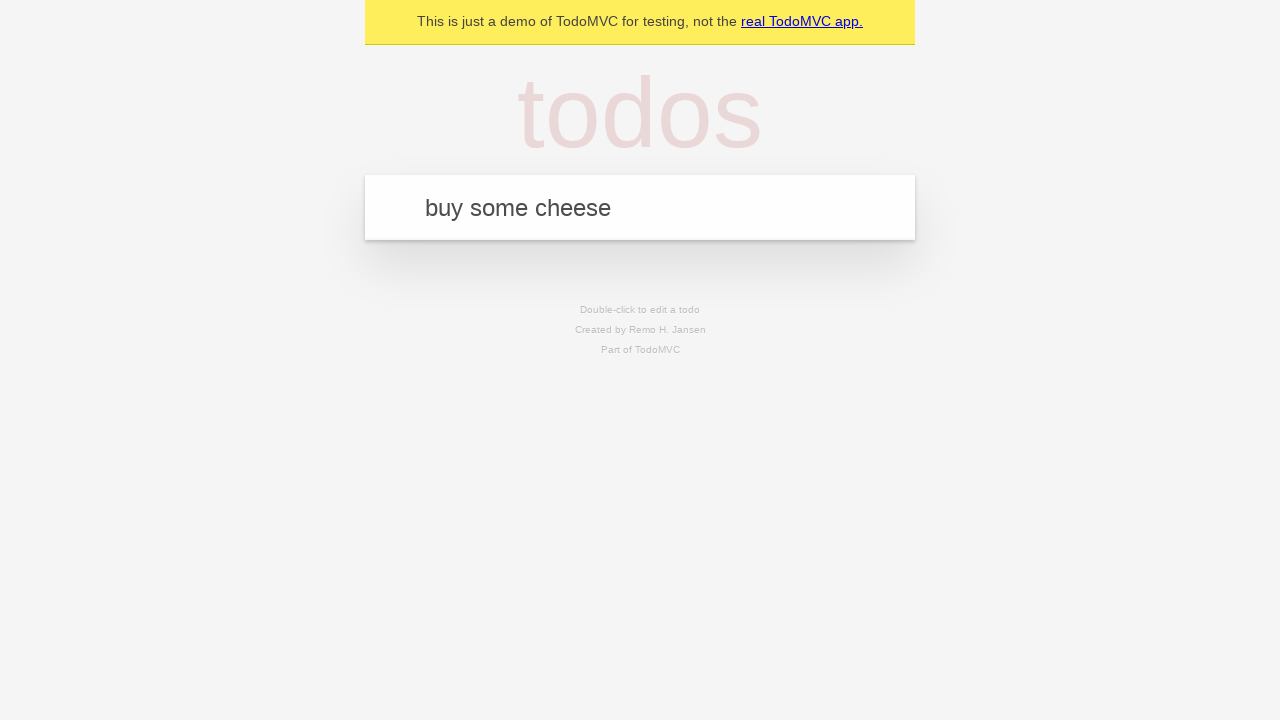

Pressed Enter to create todo 'buy some cheese' on internal:attr=[placeholder="What needs to be done?"i]
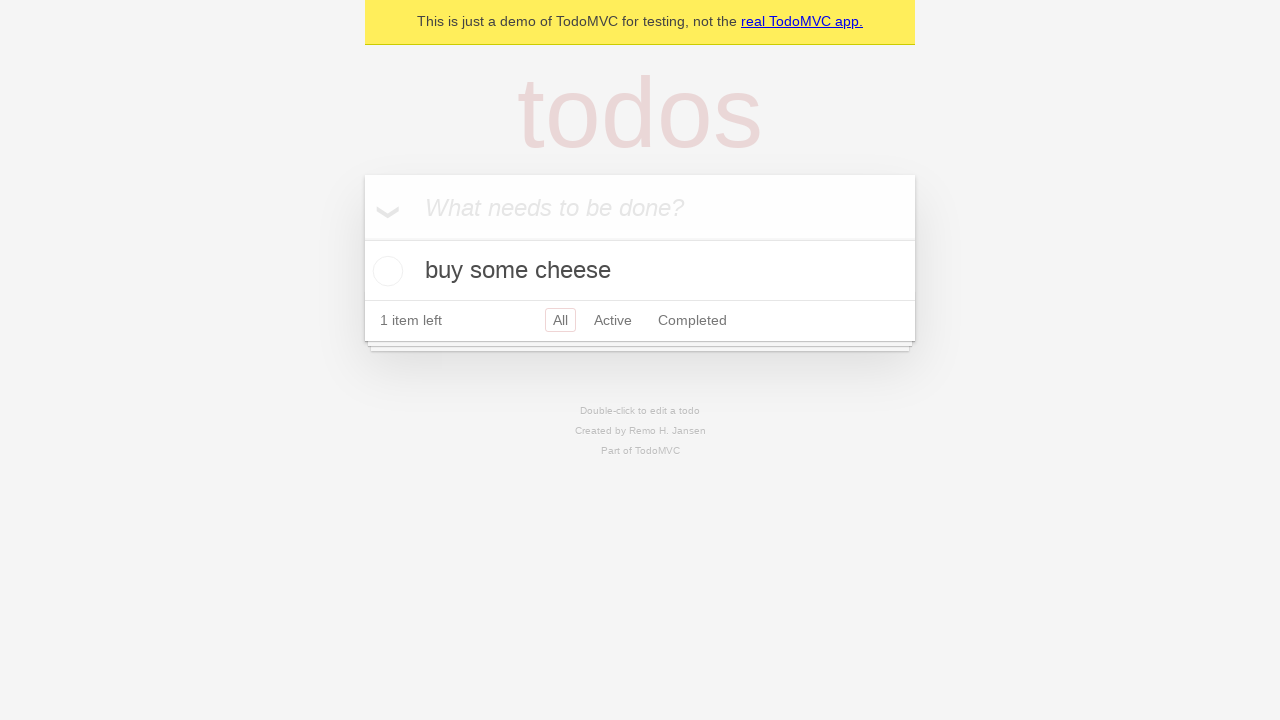

Filled new todo field with 'feed the cat' on internal:attr=[placeholder="What needs to be done?"i]
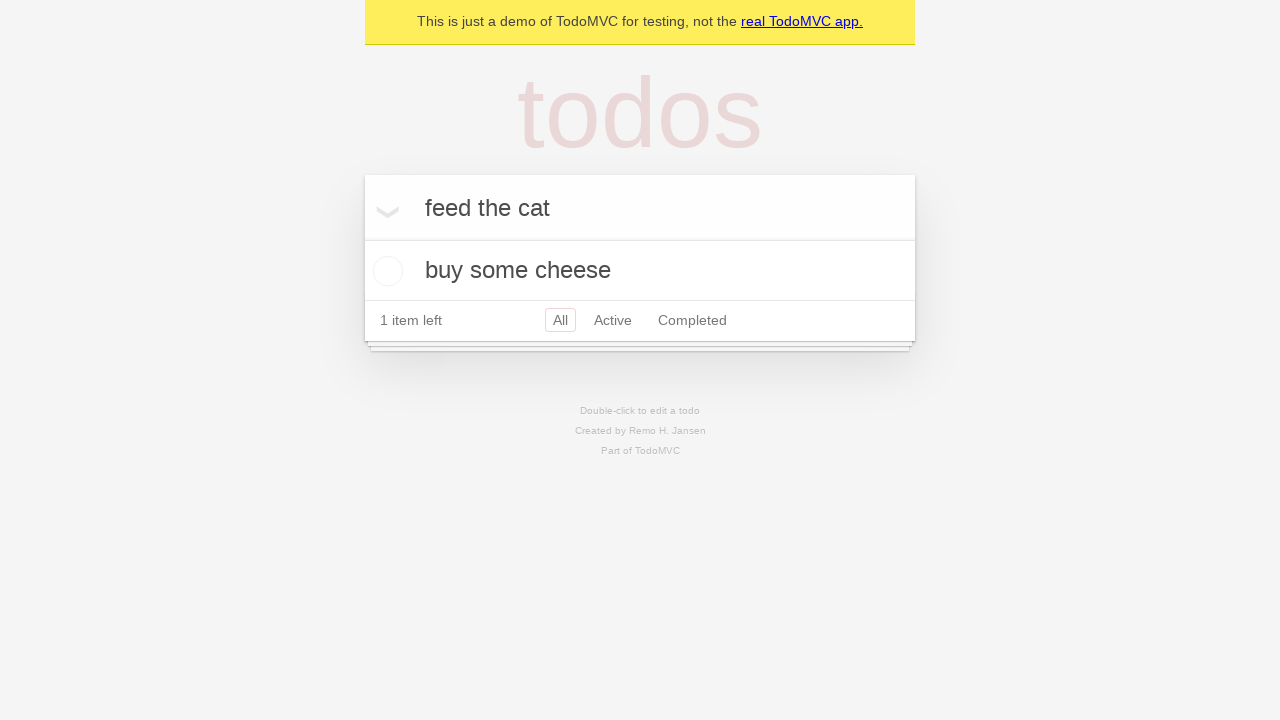

Pressed Enter to create todo 'feed the cat' on internal:attr=[placeholder="What needs to be done?"i]
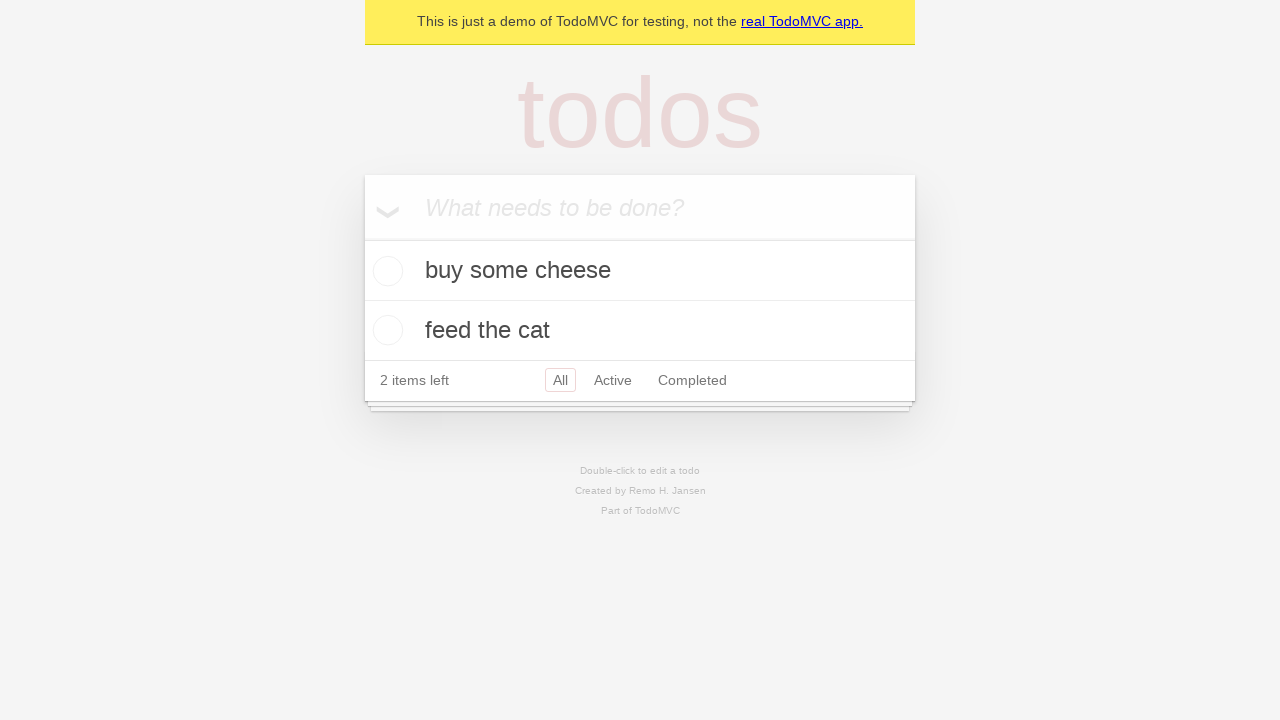

Filled new todo field with 'book a doctors appointment' on internal:attr=[placeholder="What needs to be done?"i]
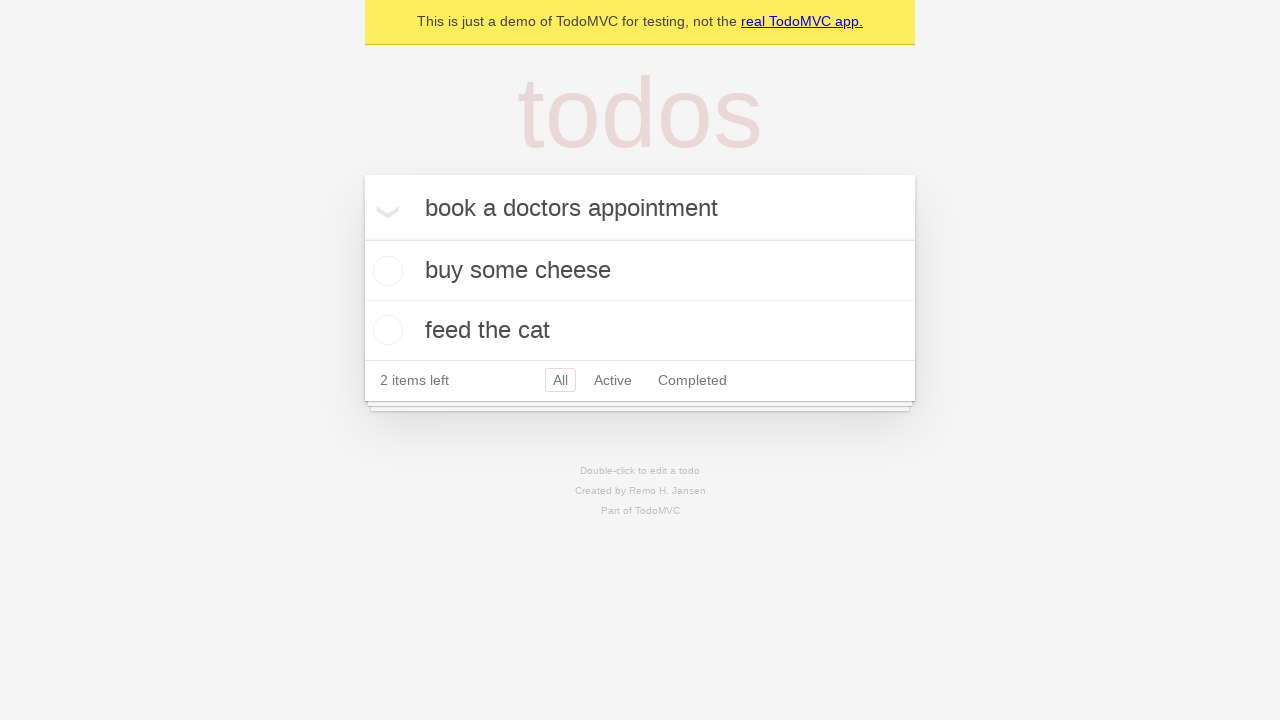

Pressed Enter to create todo 'book a doctors appointment' on internal:attr=[placeholder="What needs to be done?"i]
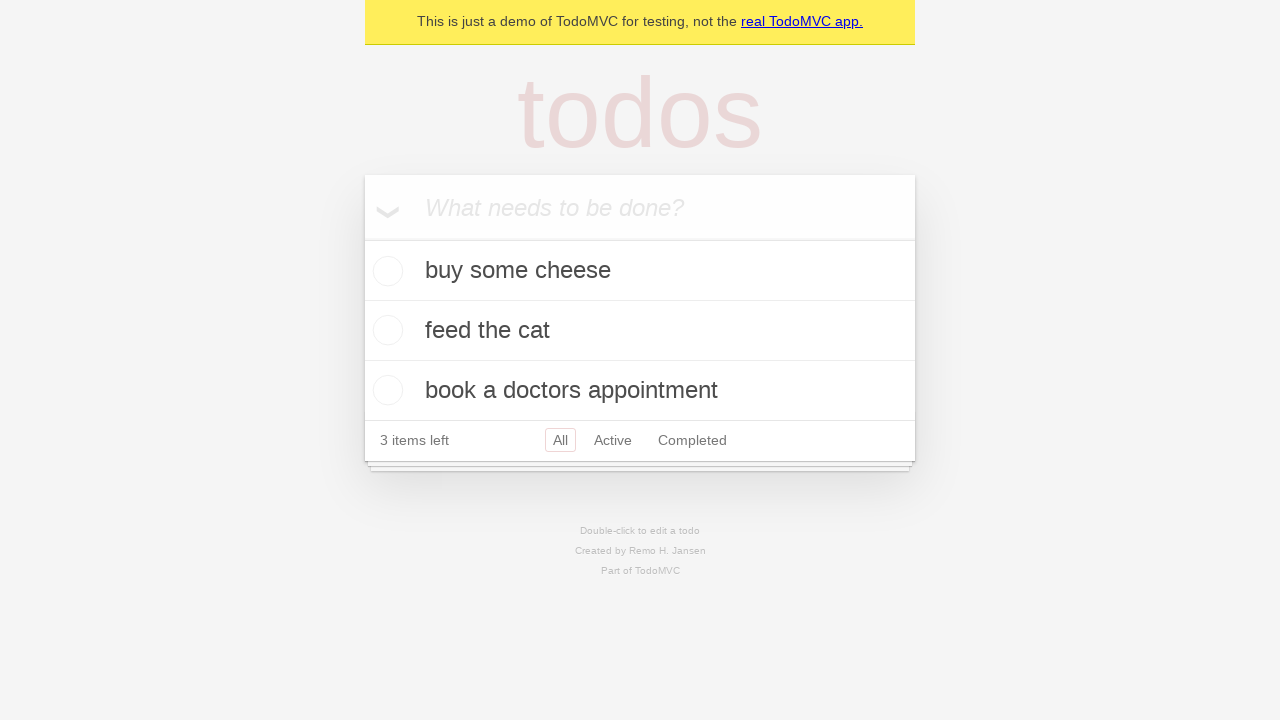

Located all todo items in the list
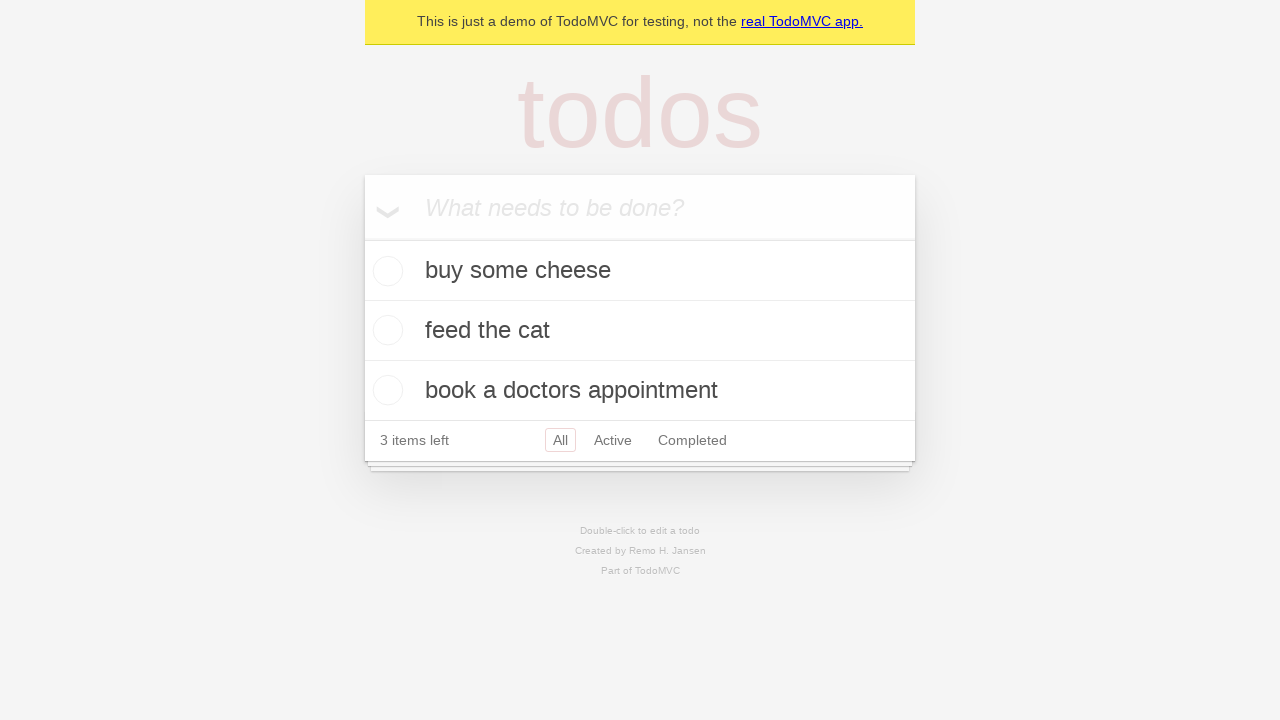

Selected the second todo item
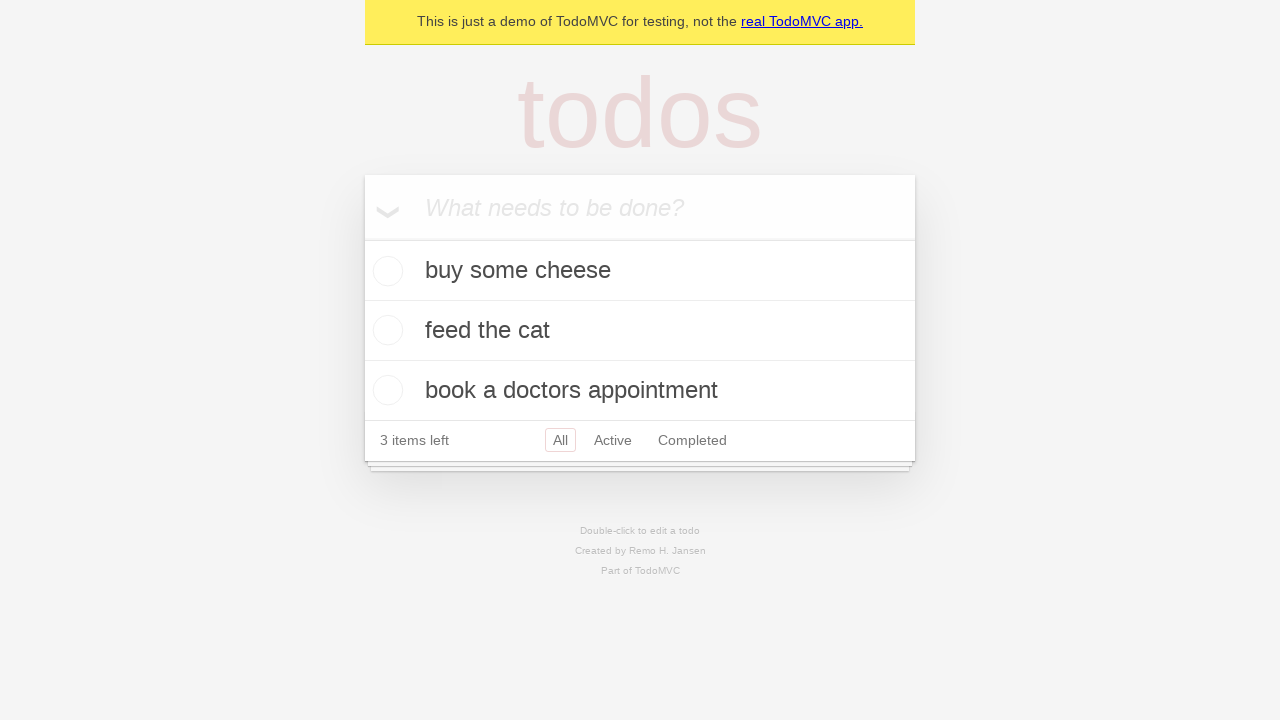

Double-clicked the second todo to enter edit mode at (640, 331) on .todo-list li >> nth=1
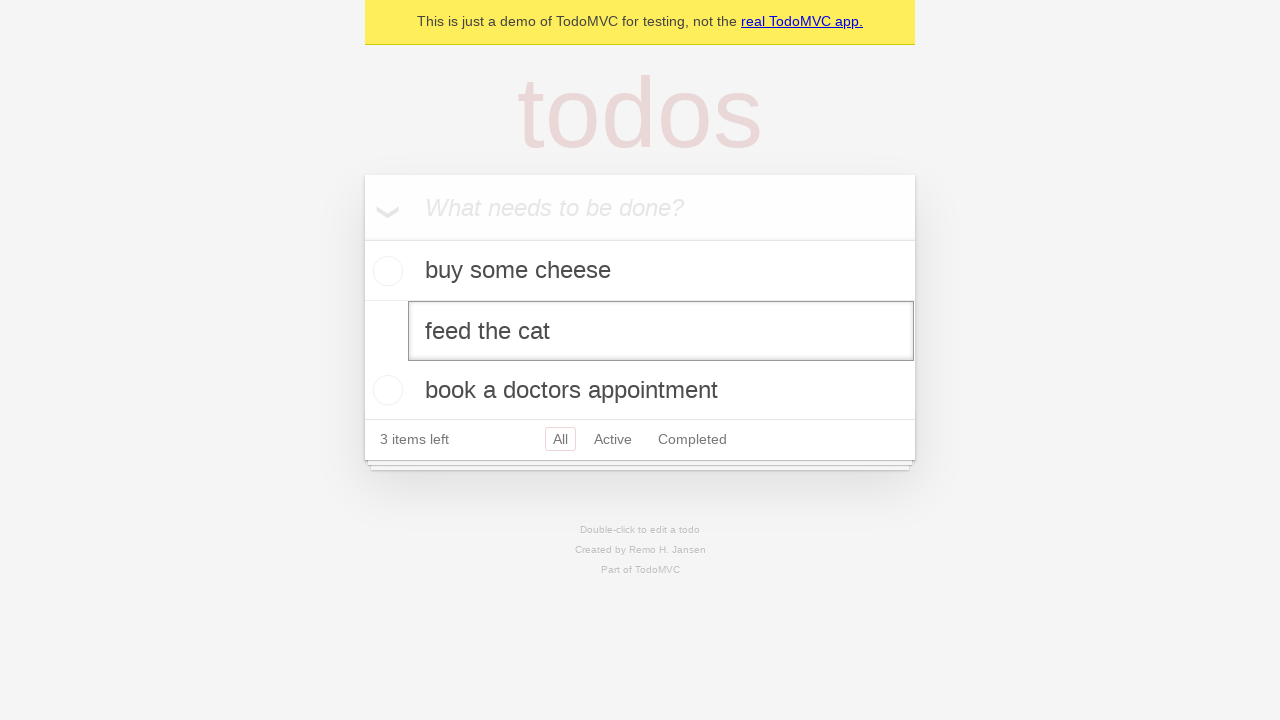

Changed todo text to 'buy some sausages' on .todo-list li >> nth=1 >> internal:role=textbox[name="Edit"i]
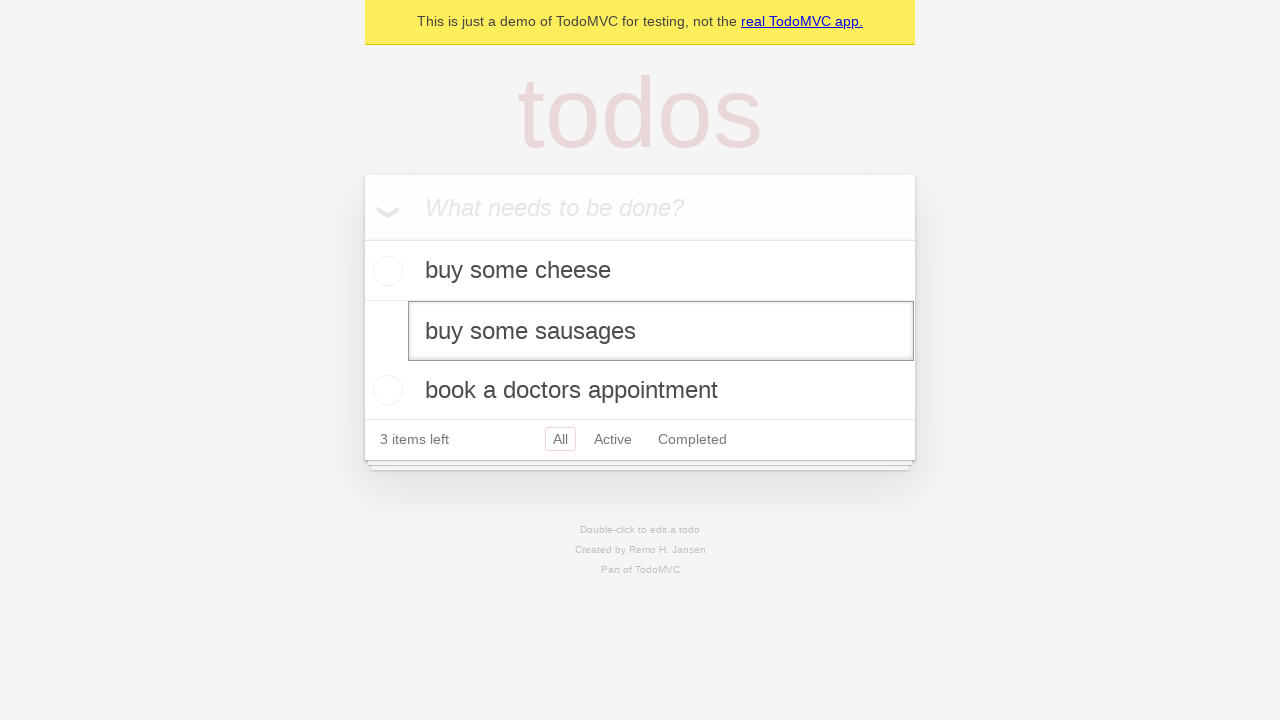

Pressed Enter to confirm the edited todo on .todo-list li >> nth=1 >> internal:role=textbox[name="Edit"i]
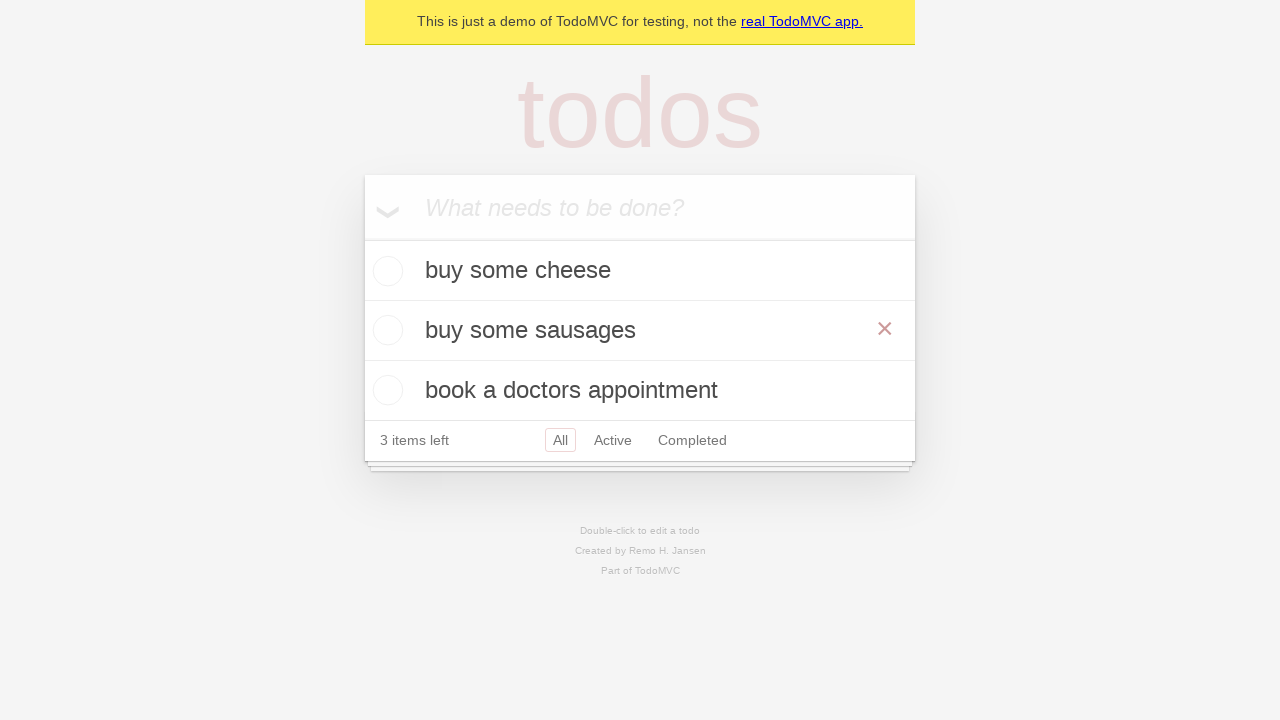

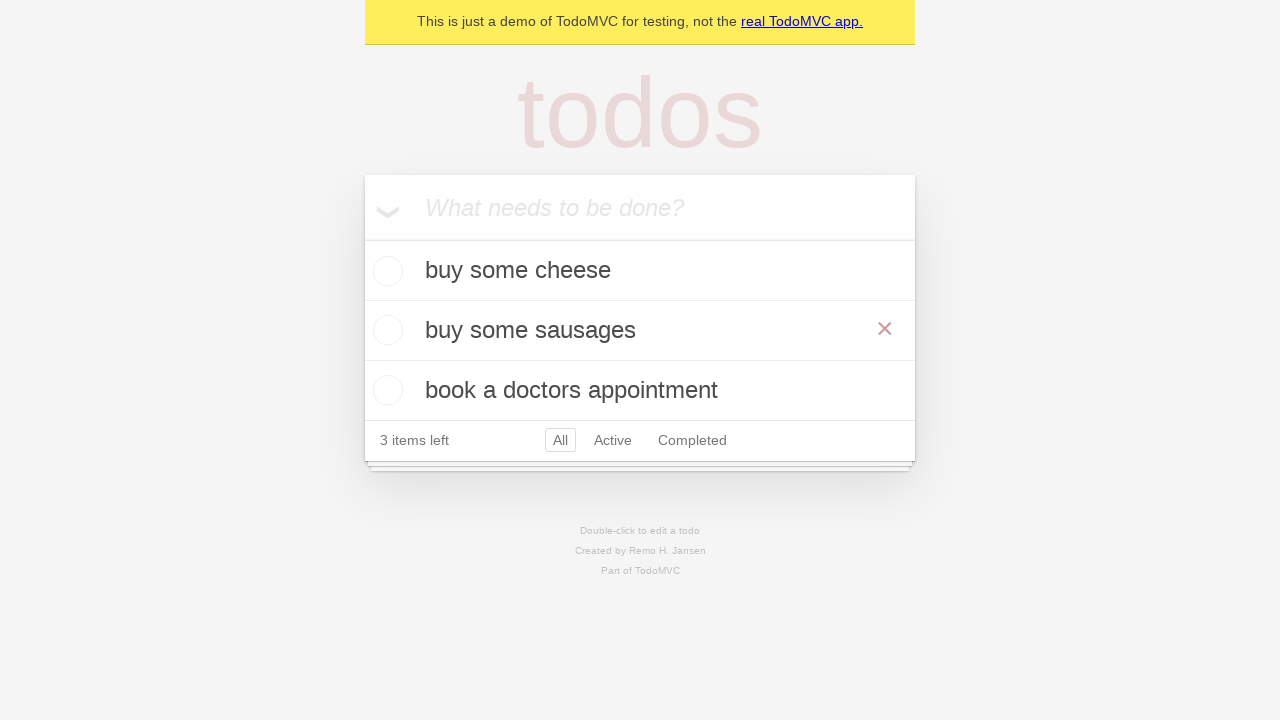